Tests different button click interactions including double-click, right-click, and regular click, then verifies the displayed messages

Starting URL: https://demoqa.com/buttons

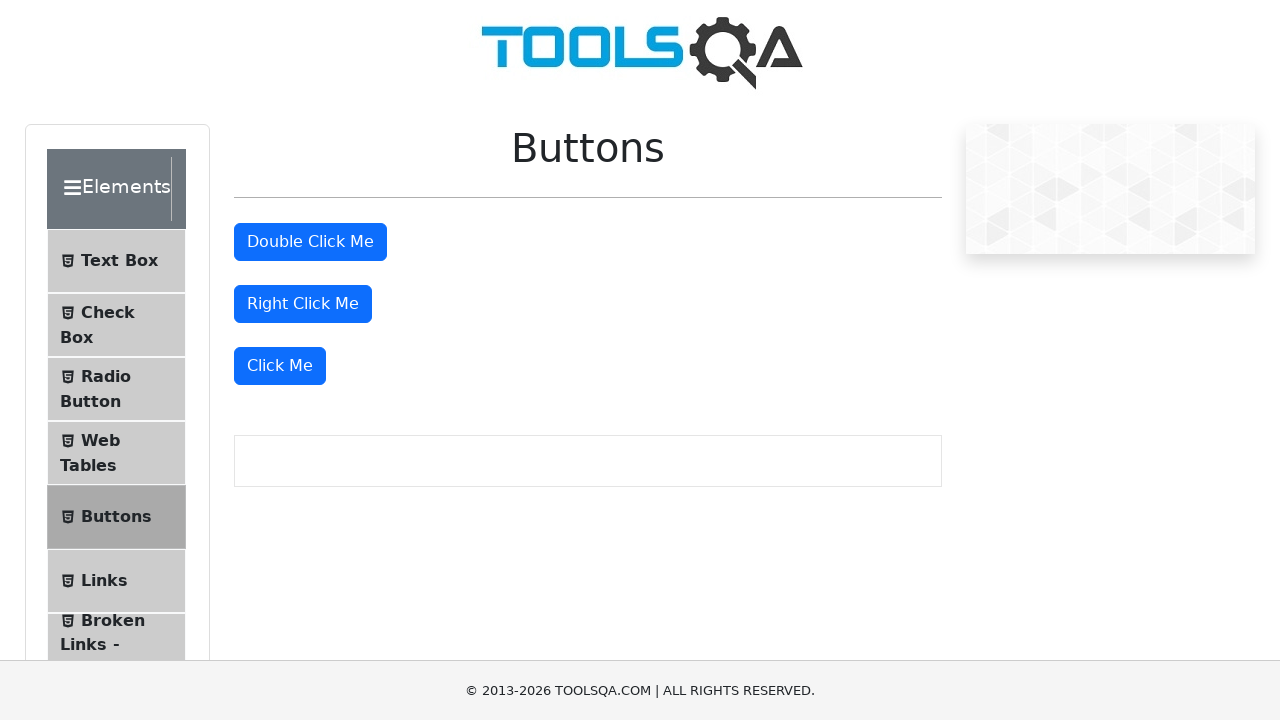

Located all buttons on the page
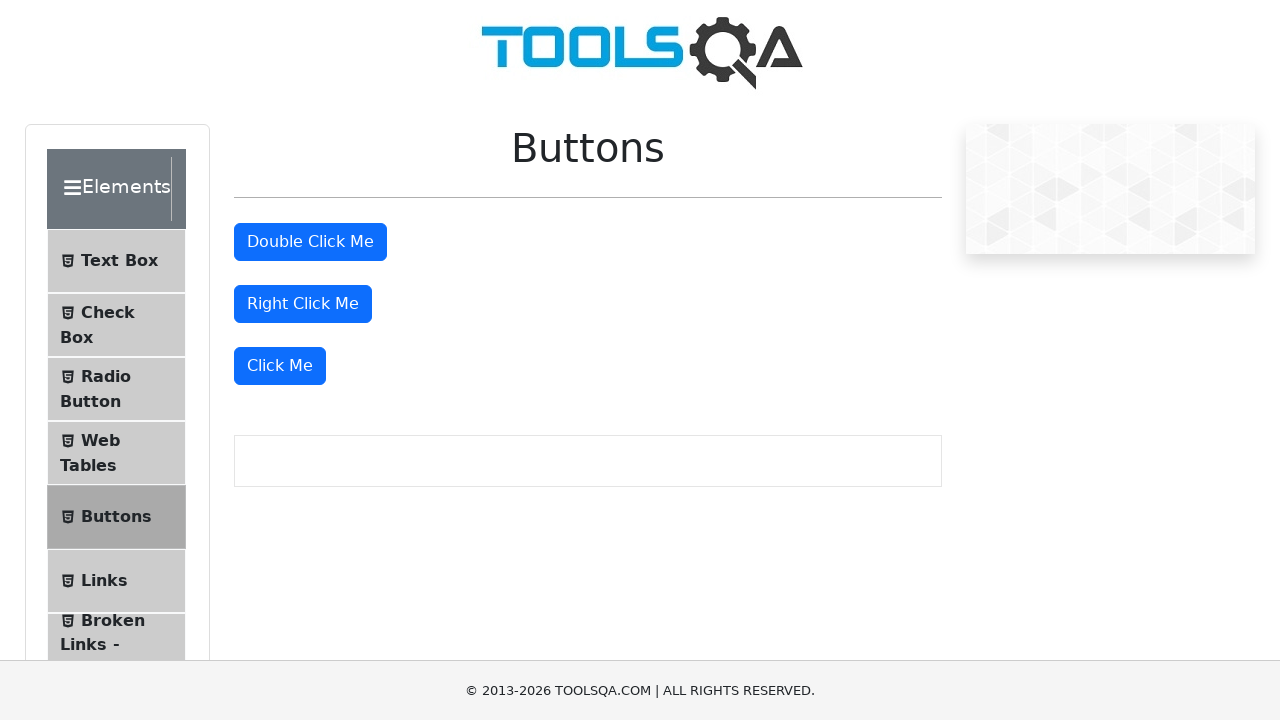

Double-clicked the second button at (310, 242) on [type=button] >> nth=1
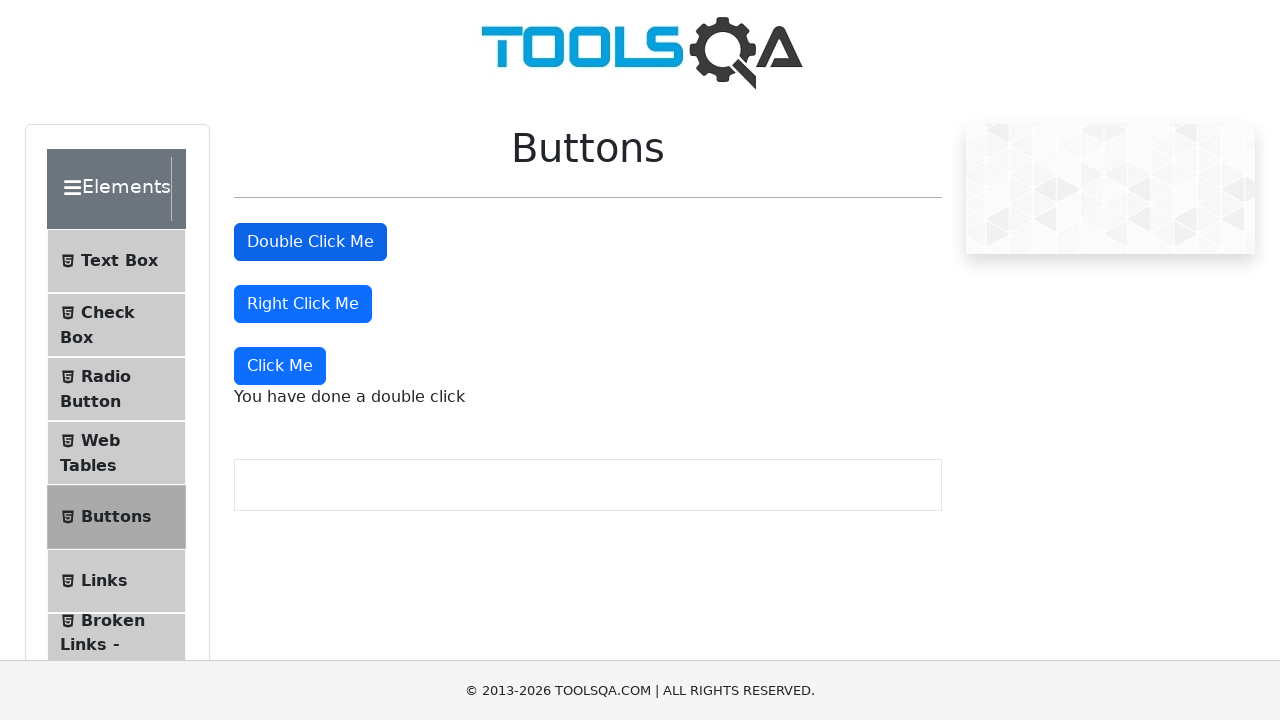

Right-clicked the third button at (303, 304) on [type=button] >> nth=2
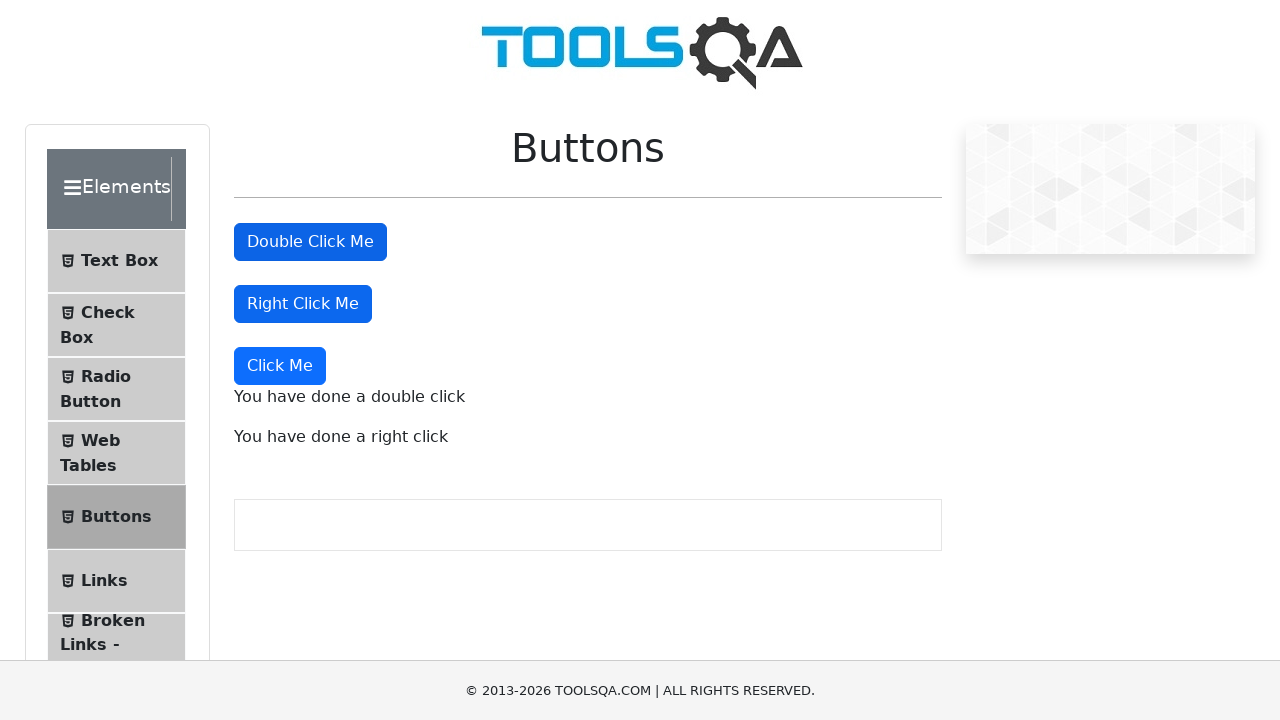

Regular clicked the fourth button at (280, 366) on [type=button] >> nth=3
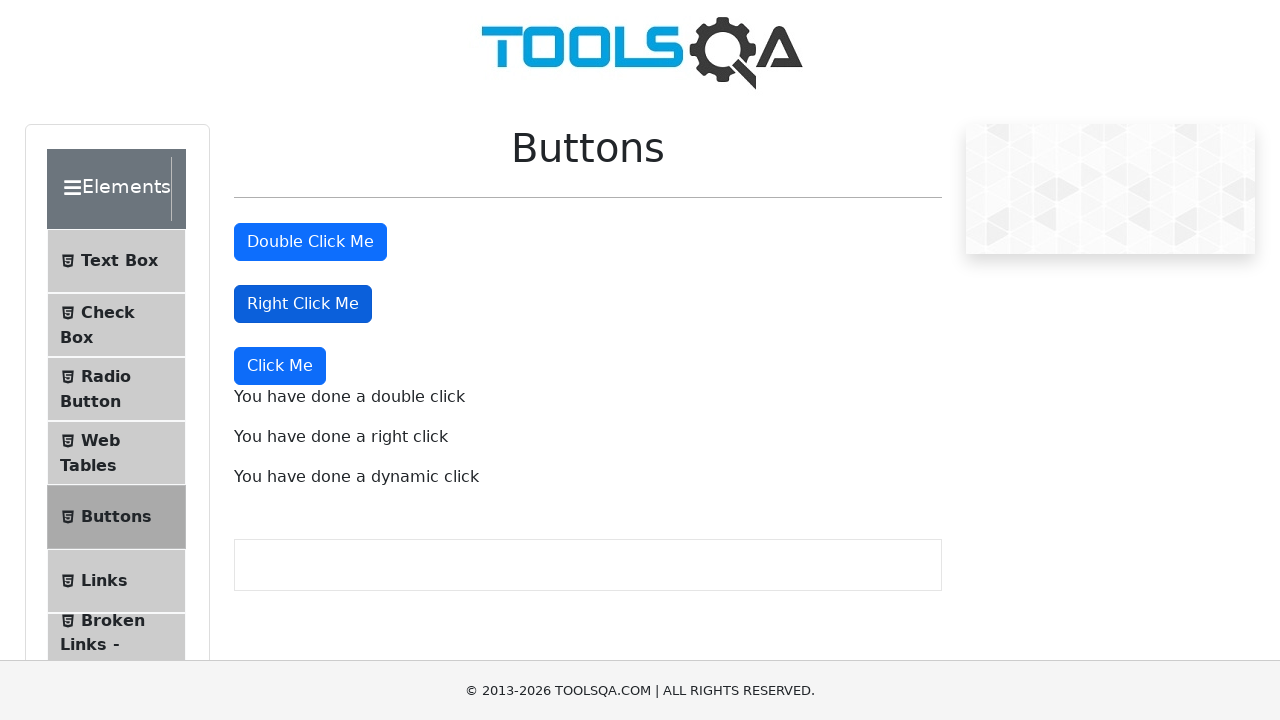

Waited for message paragraphs to appear
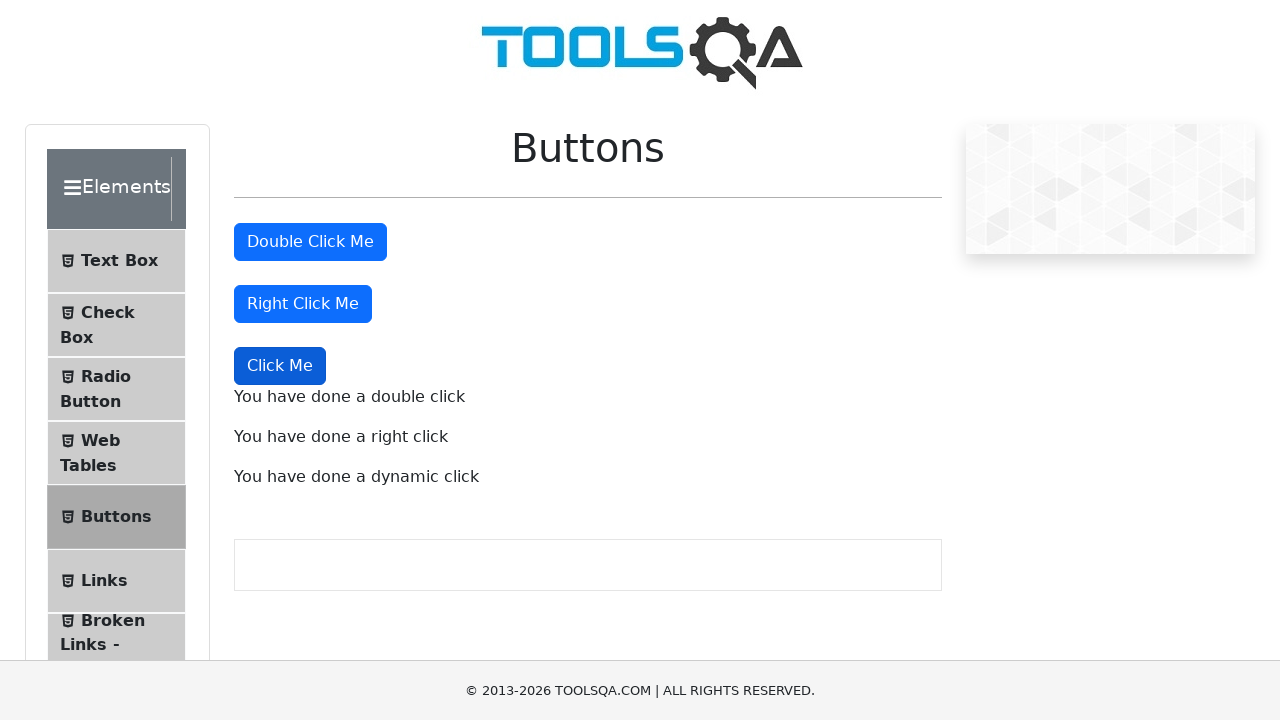

Located all message paragraphs
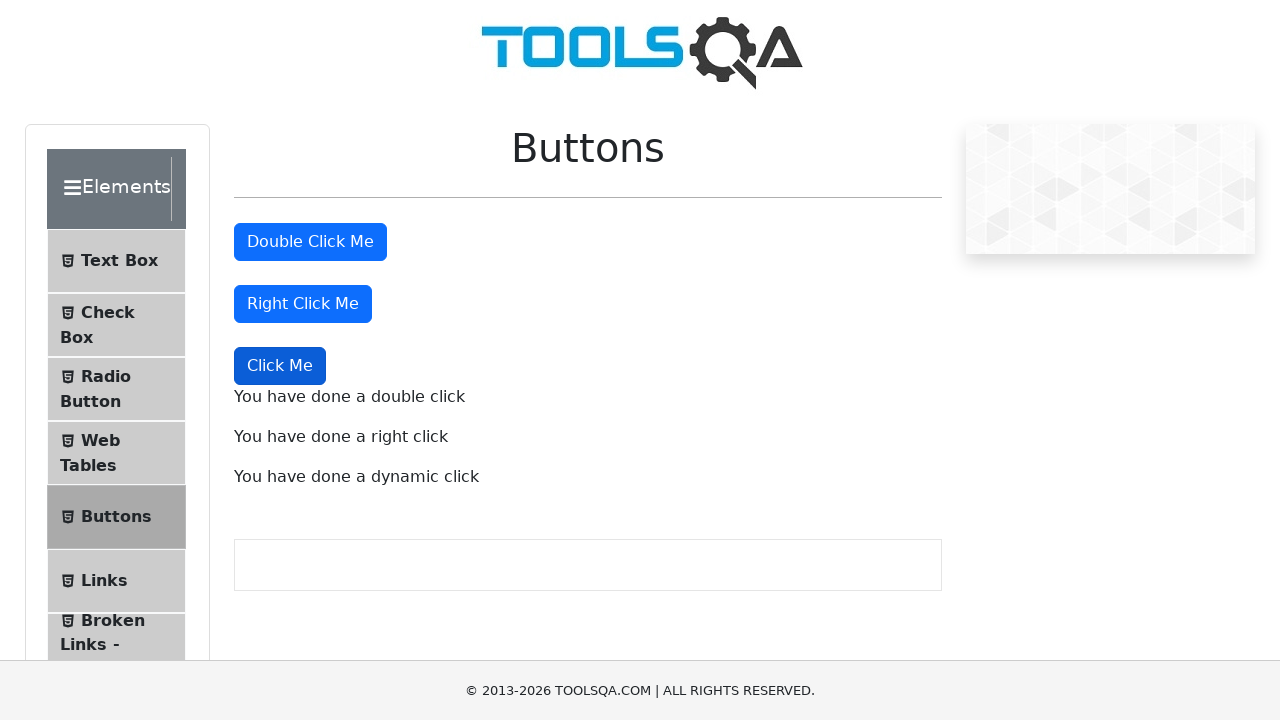

Verified first message contains 'double click'
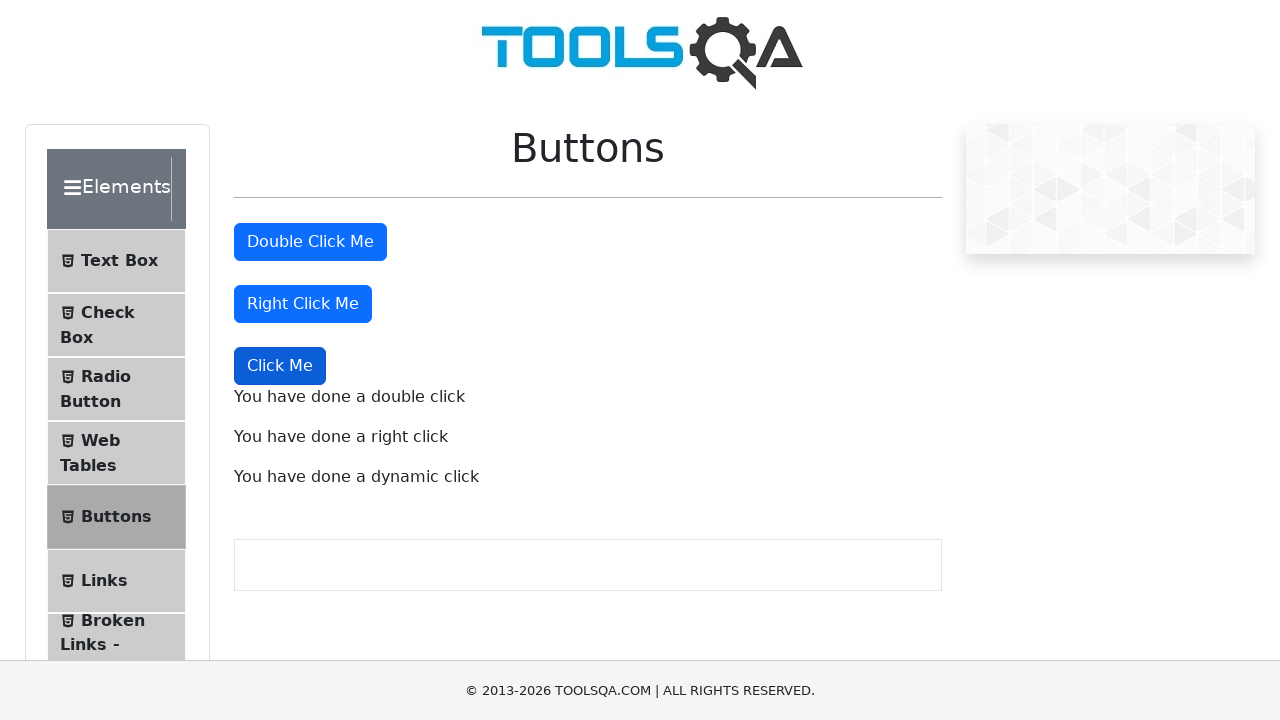

Verified second message contains 'right click'
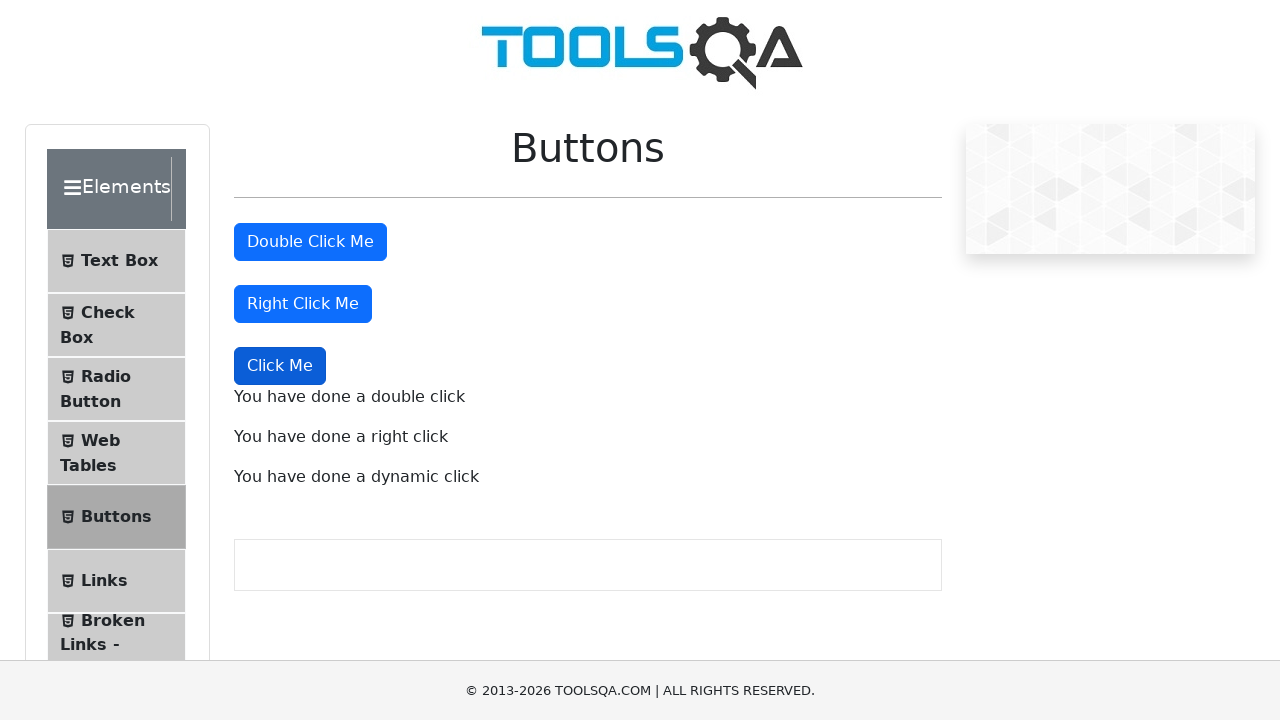

Verified third message contains 'dynamic click'
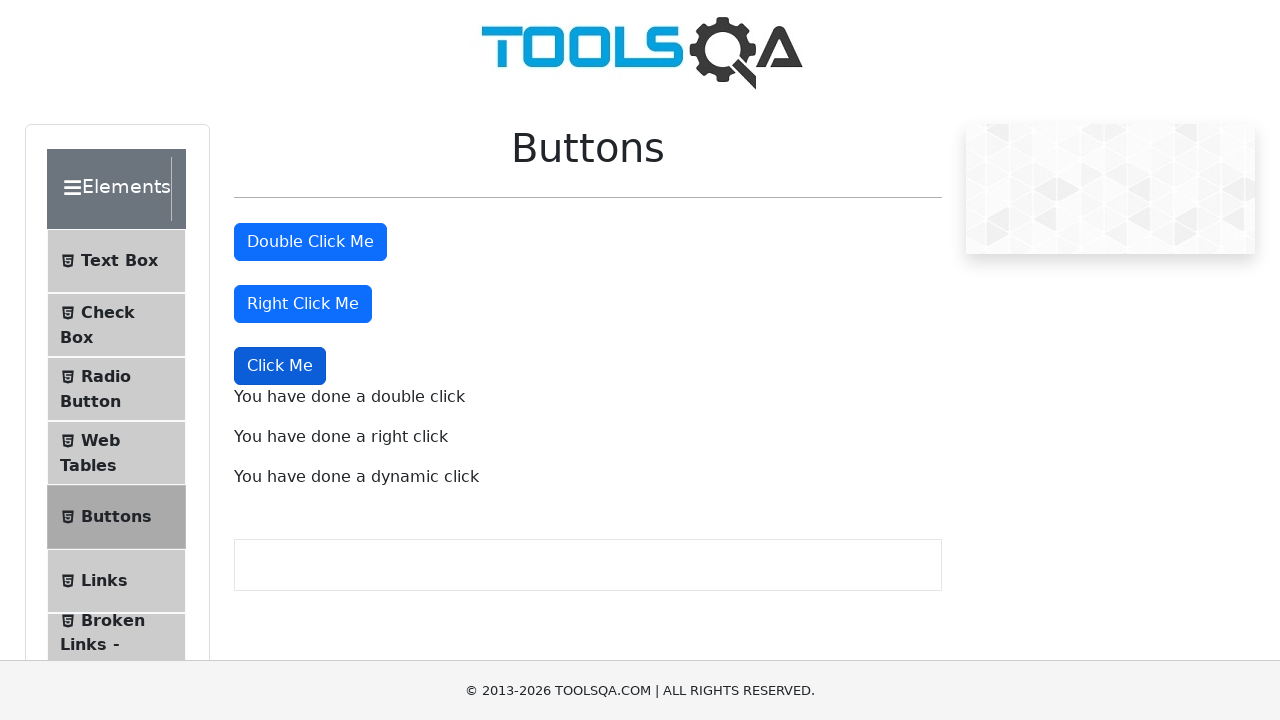

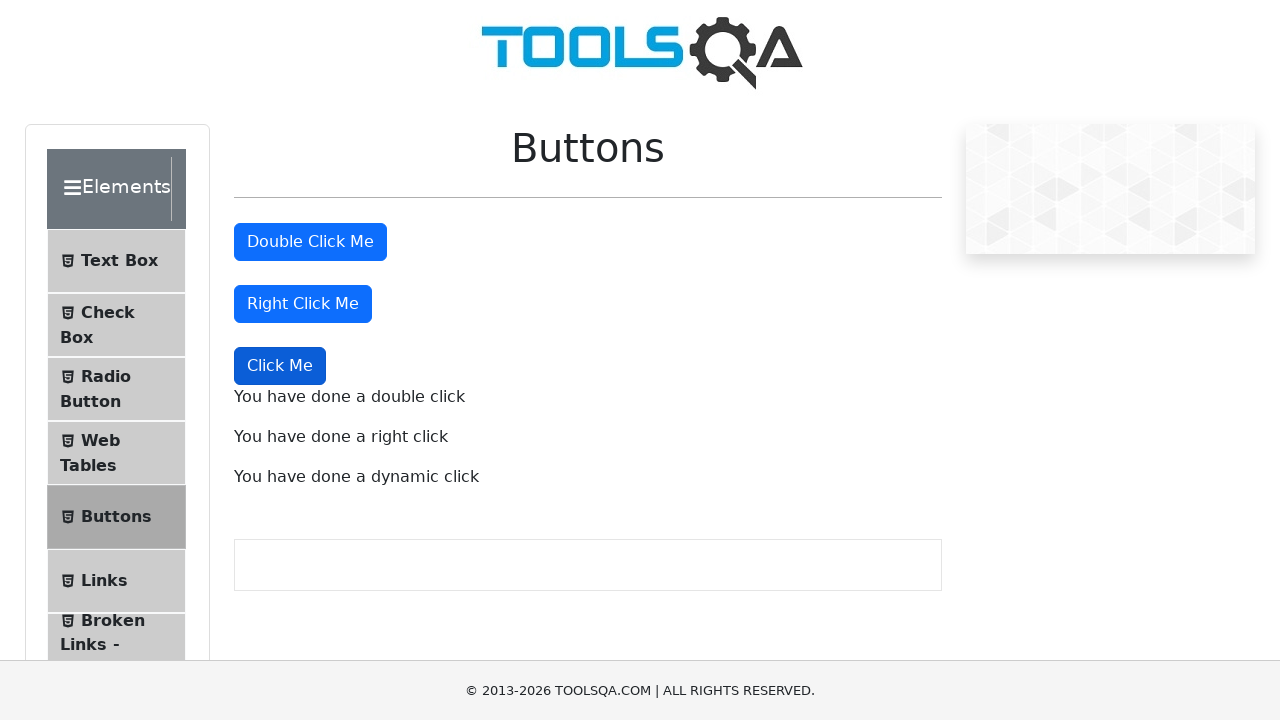